Opens the DemoQA homepage and clicks on the header image to verify it exists

Starting URL: https://demoqa.com/

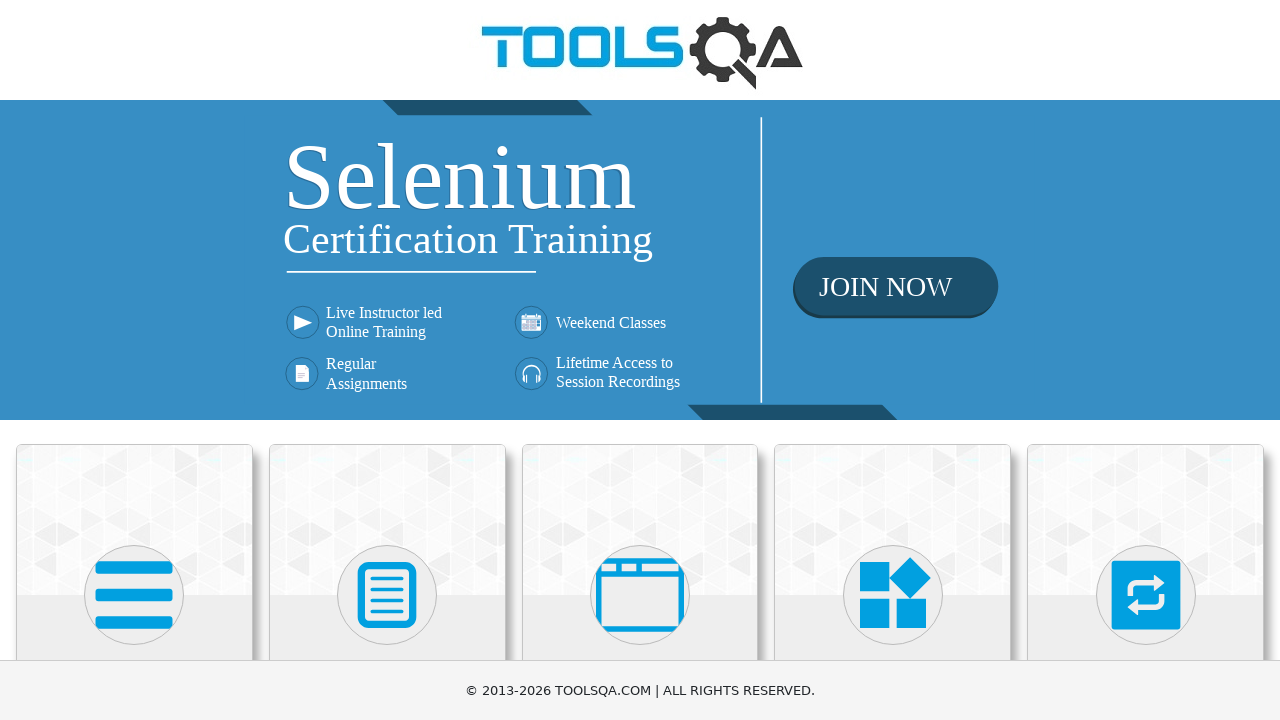

Navigated to DemoQA homepage
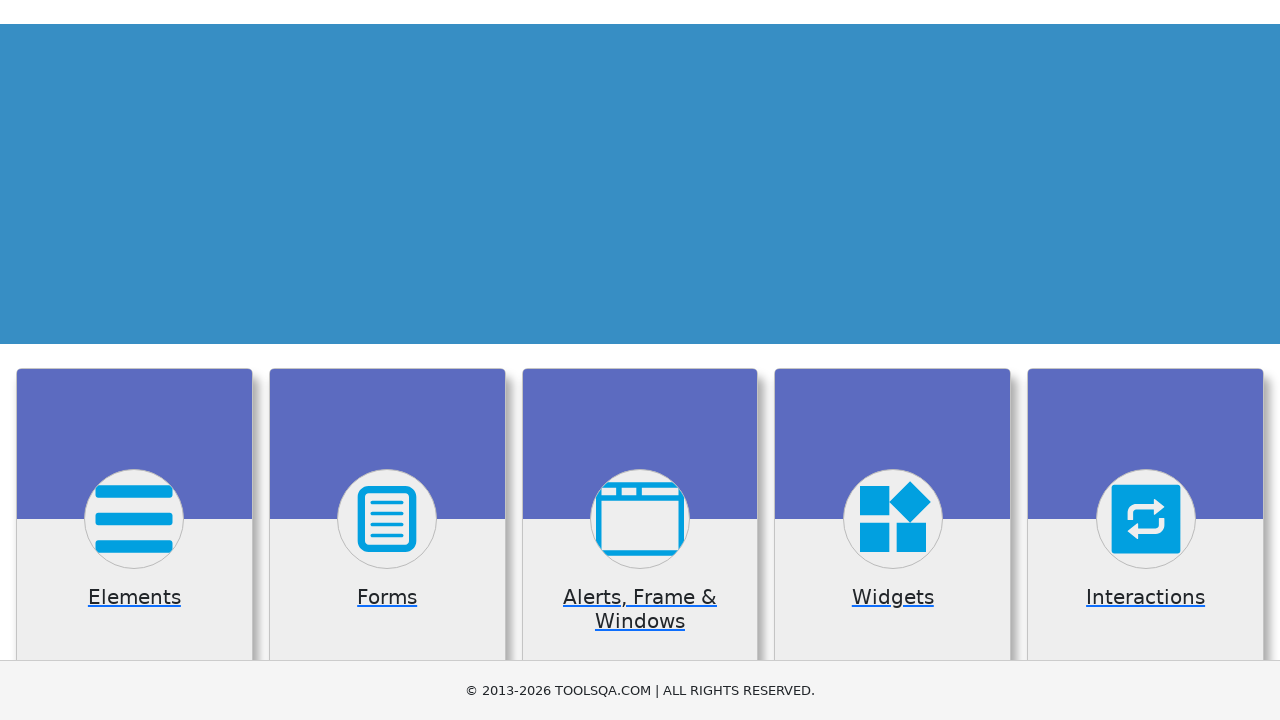

Clicked on the header image to verify it exists at (640, 50) on xpath=//header//a/img
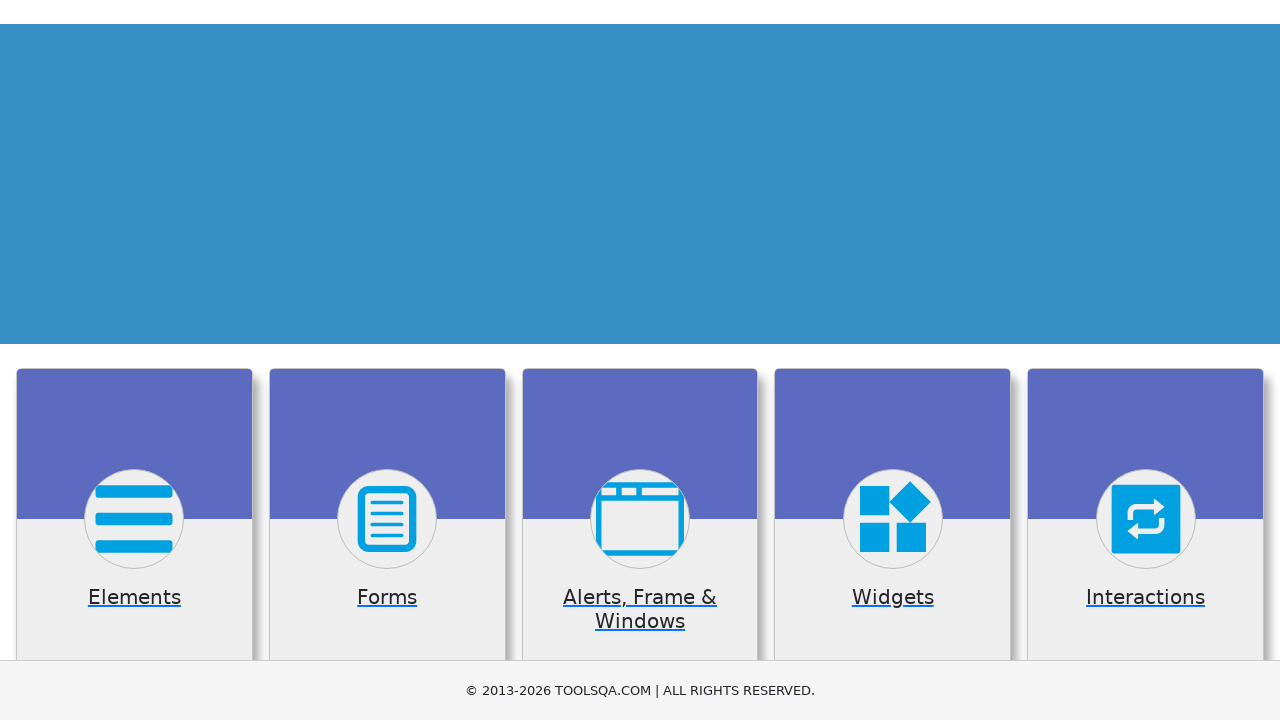

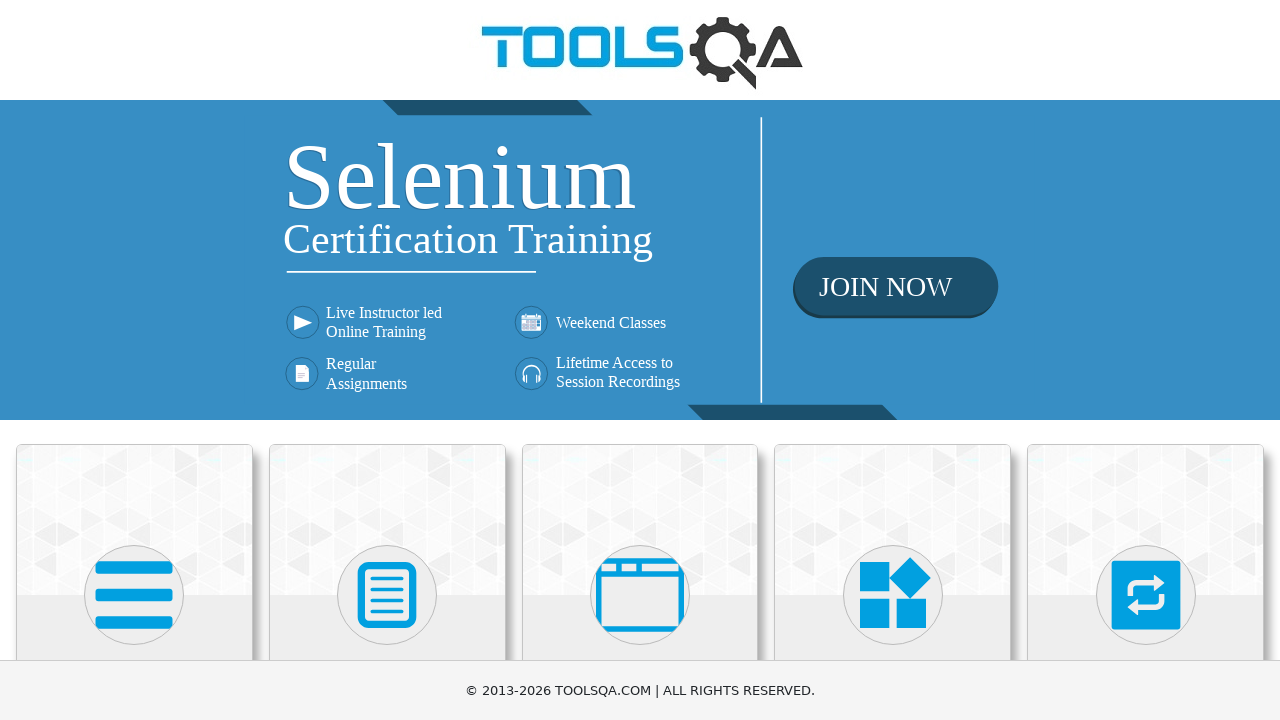